Tests right-click context menu functionality by performing a right-click on a designated area, handling the resulting alert, then clicking a link that opens a new tab and verifying the content on the new page.

Starting URL: https://the-internet.herokuapp.com/context_menu

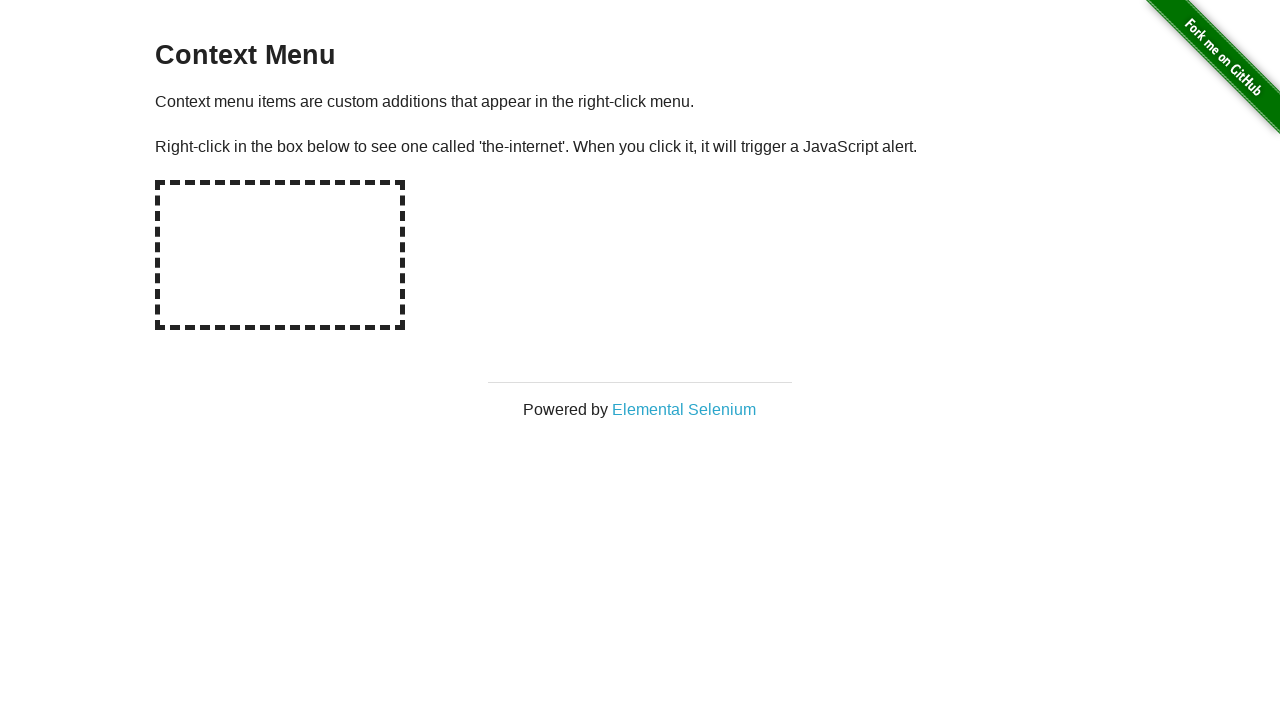

Right-clicked on the hot-spot element to open context menu at (280, 255) on #hot-spot
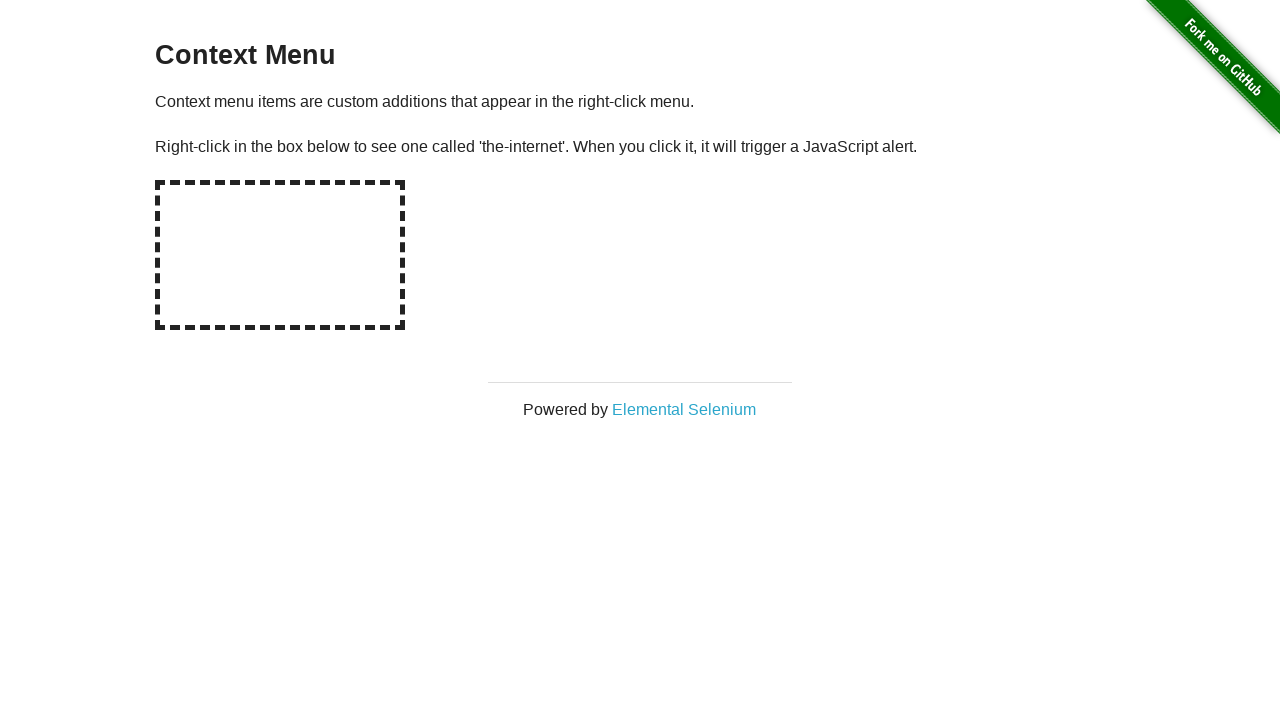

Set up dialog handler to accept alerts
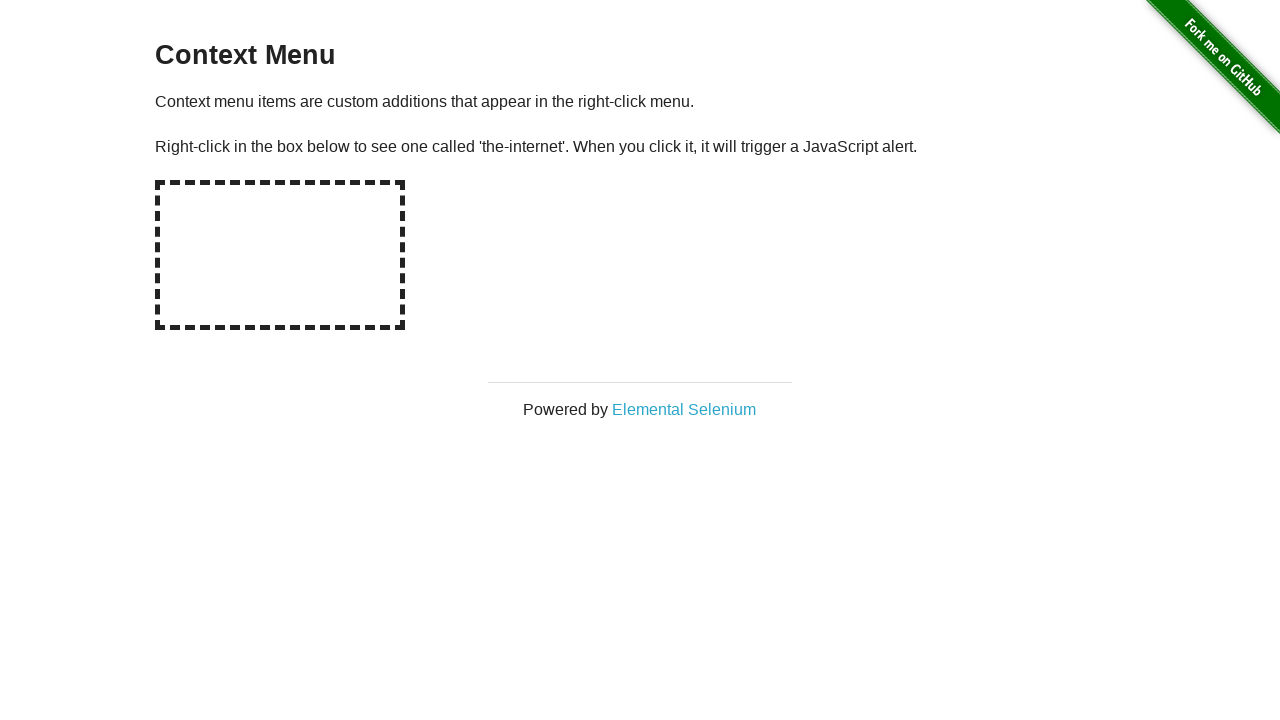

Waited 500ms for dialog to be handled
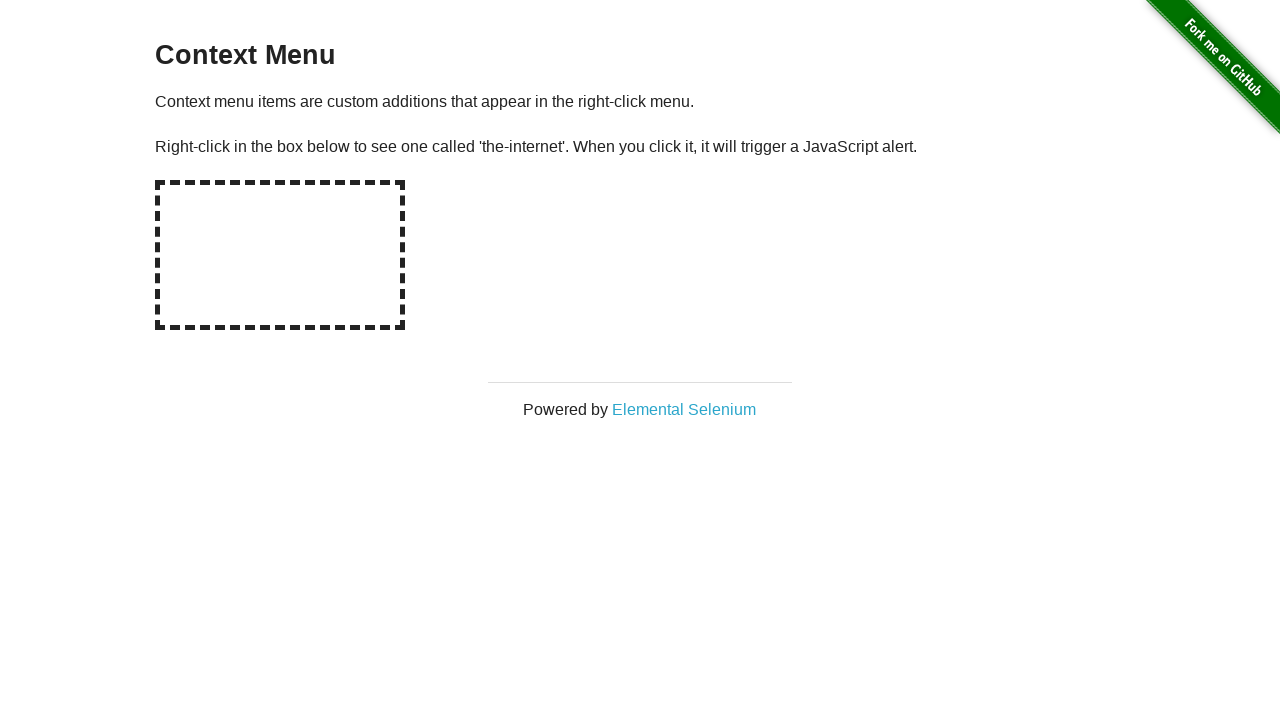

Clicked on 'Elemental Selenium' link to open new tab at (684, 409) on xpath=//*[text()='Elemental Selenium']
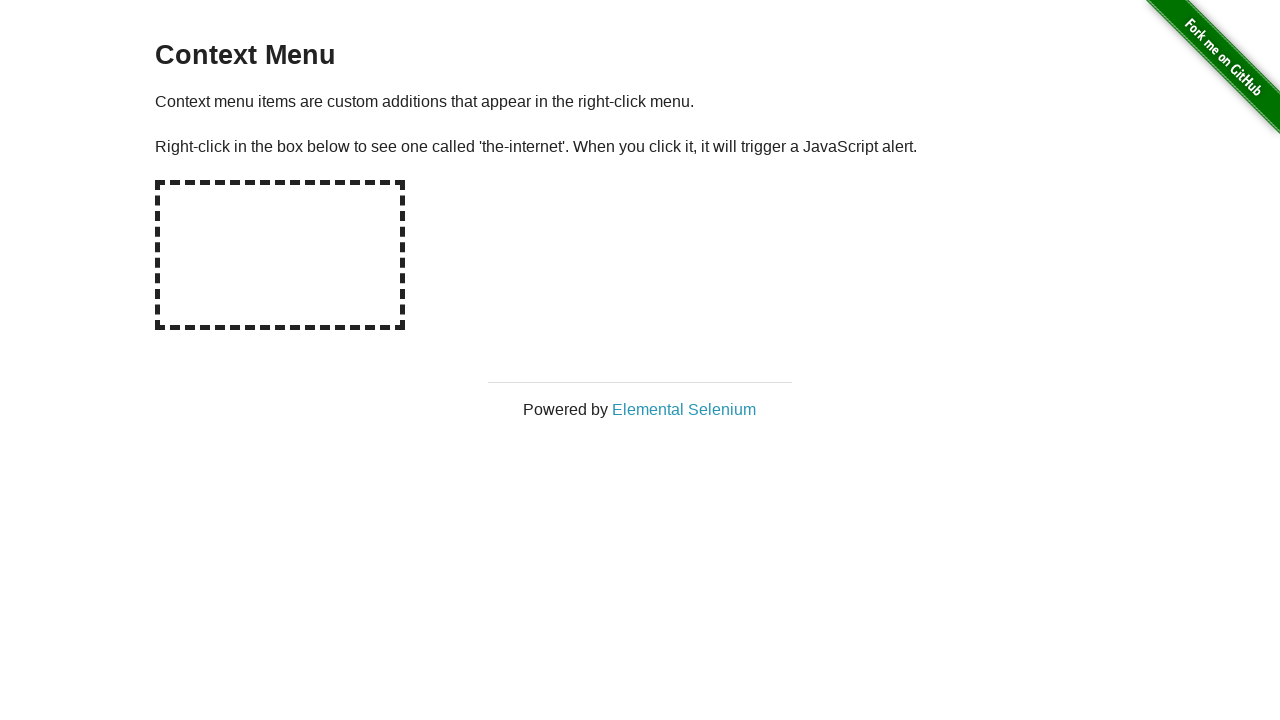

Retrieved the new page that was opened
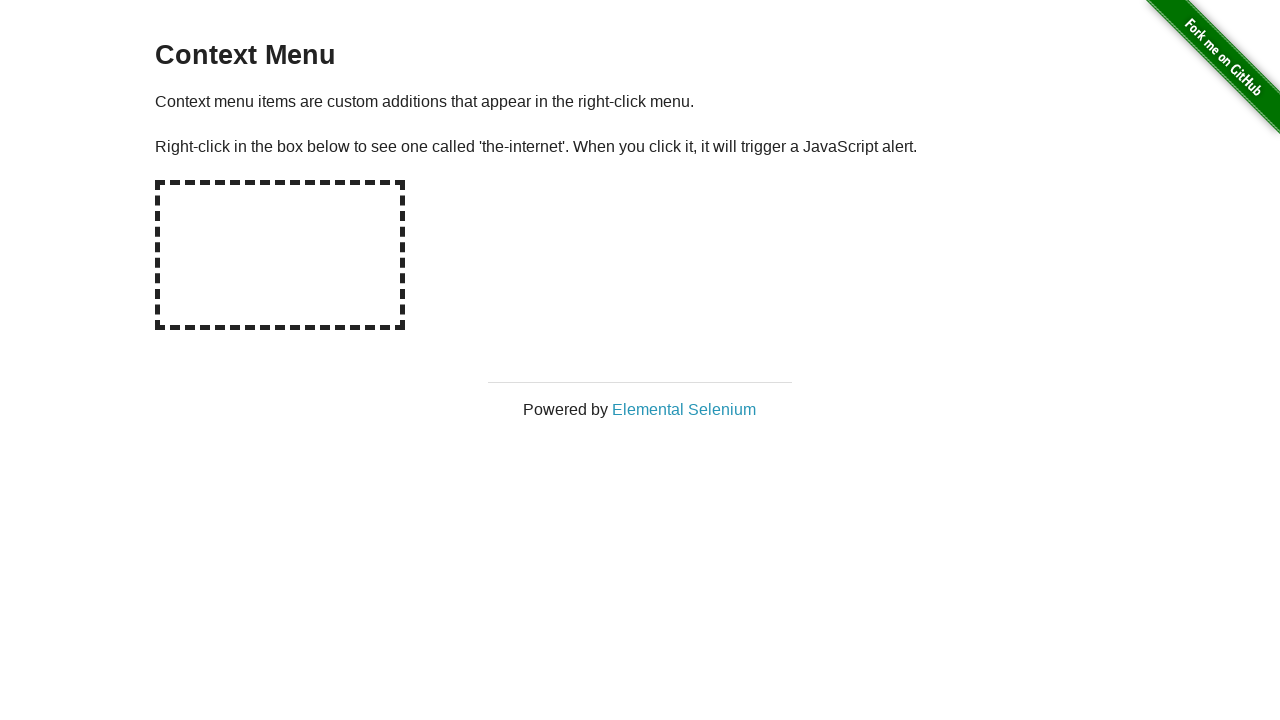

Waited for new page to load completely
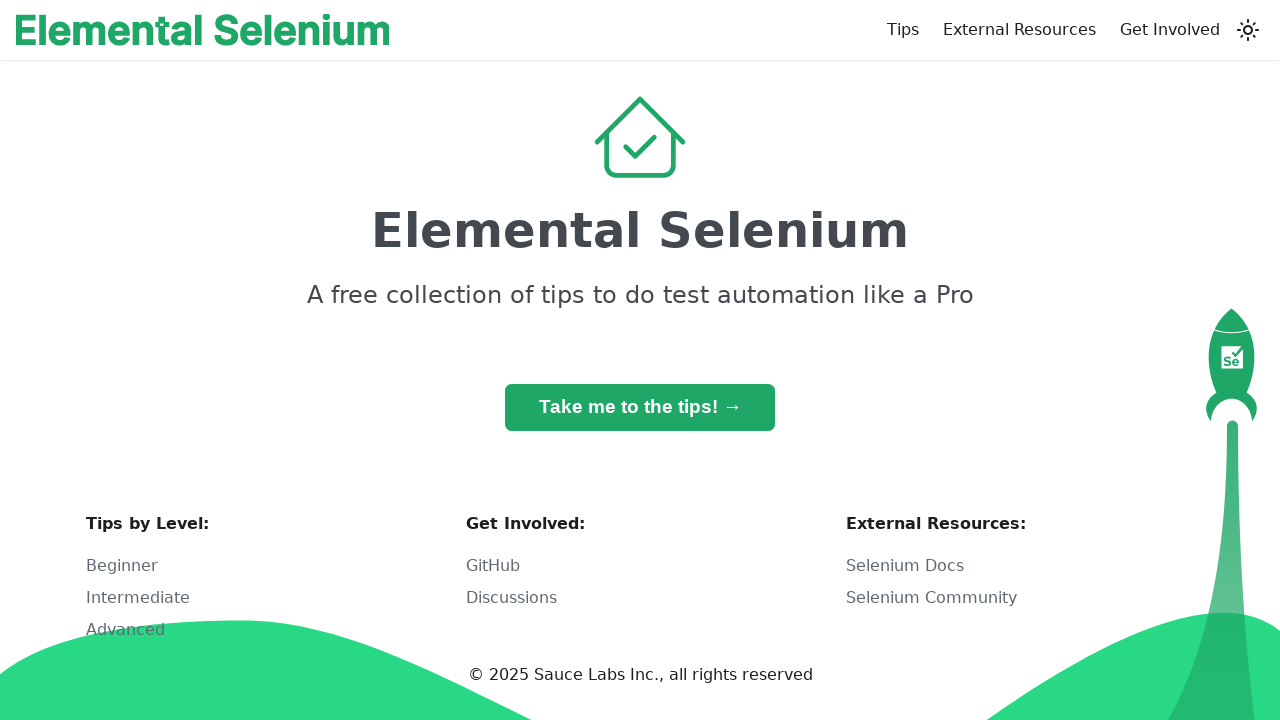

Waited for h1 element to be visible on new page
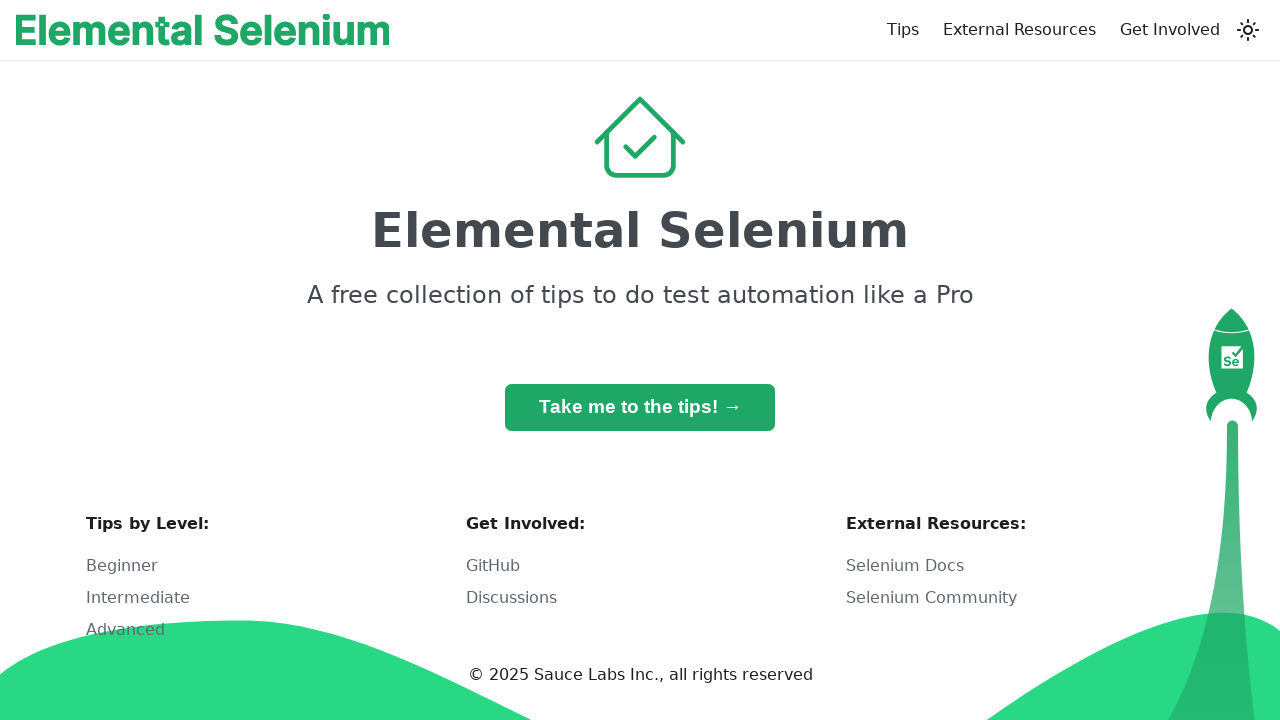

Verified that h1 element contains 'Elemental Selenium' text
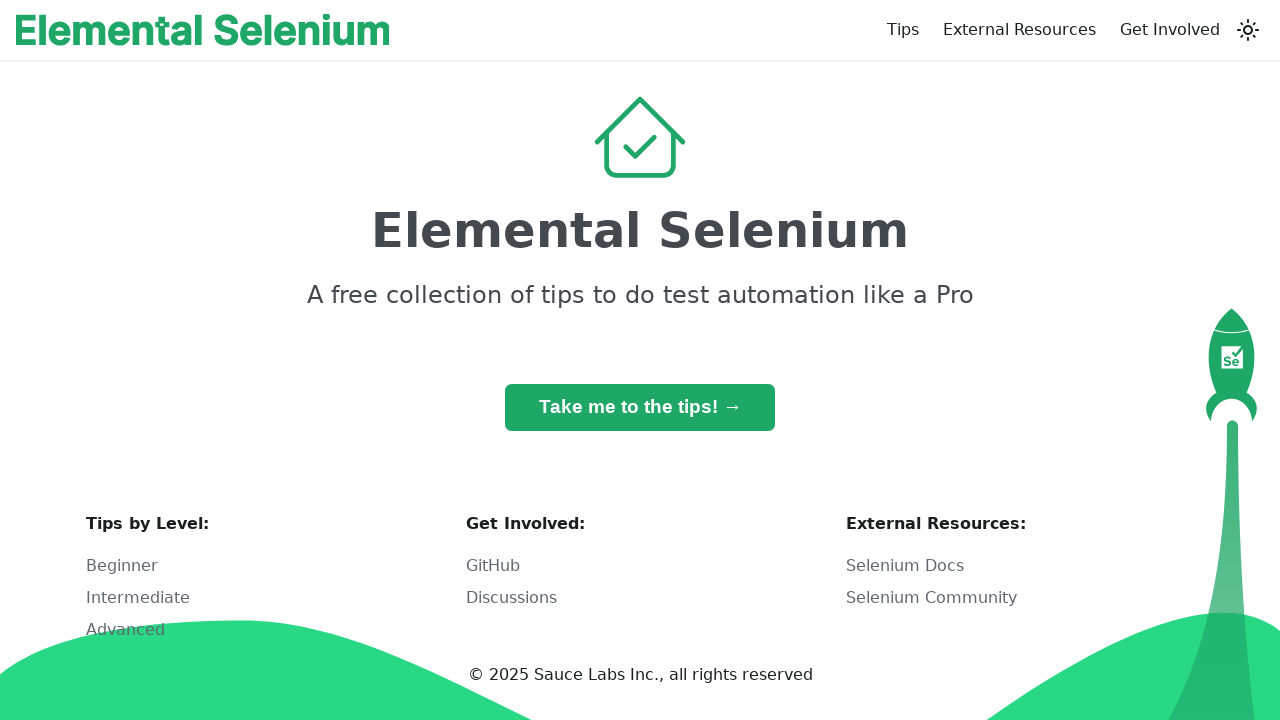

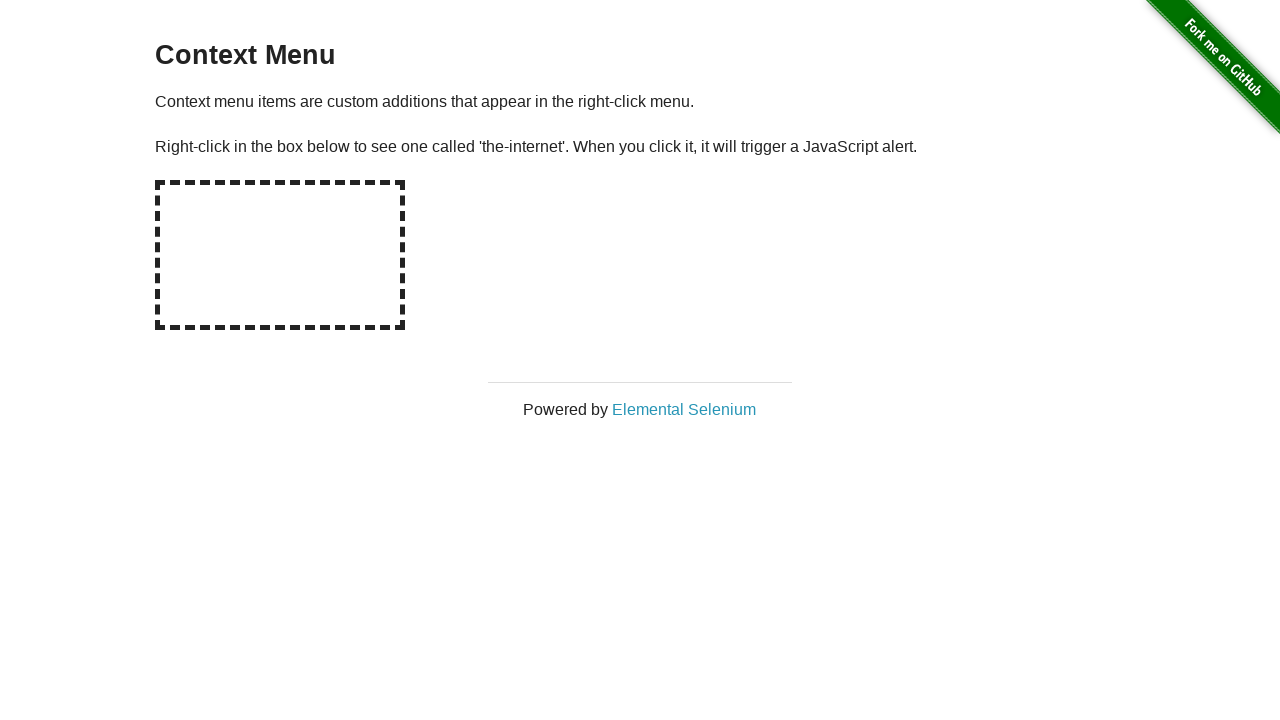